Verifies that the "Log In" button on the NextBaseCRM login page has the expected text value by checking the button's value attribute.

Starting URL: https://login1.nextbasecrm.com/

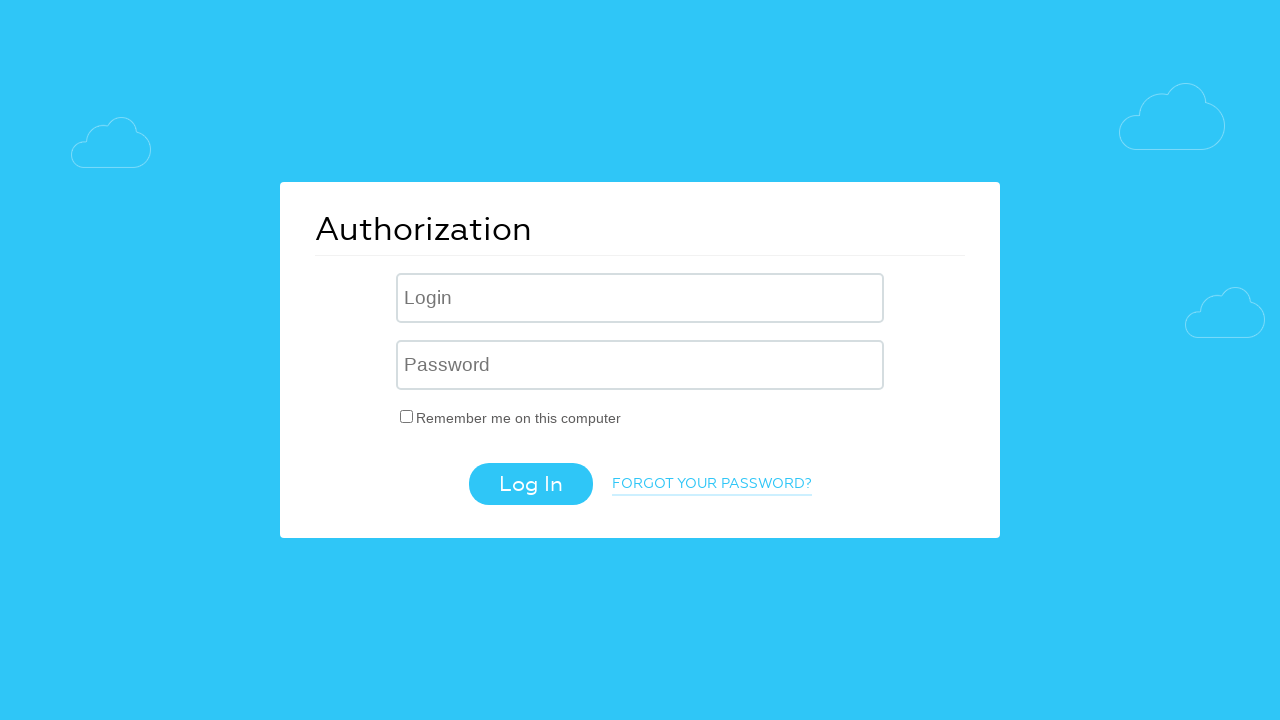

Located the Log In button using CSS selector
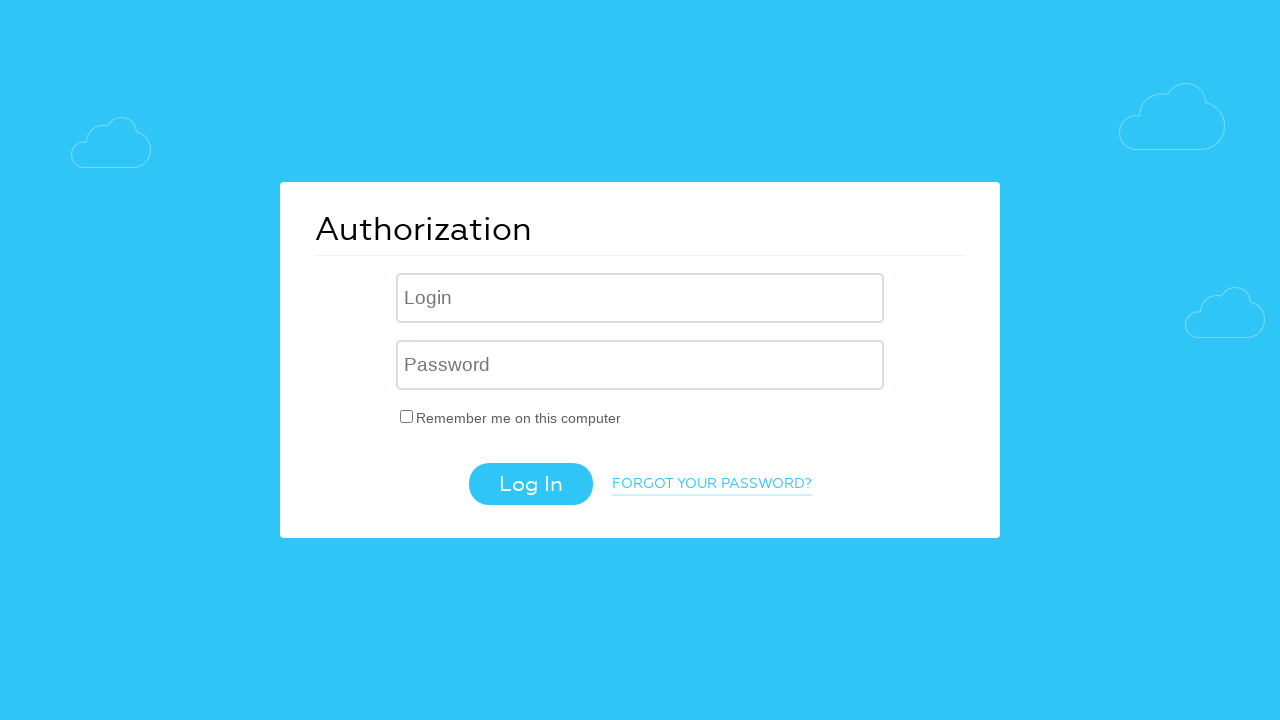

Waited for Log In button to be visible
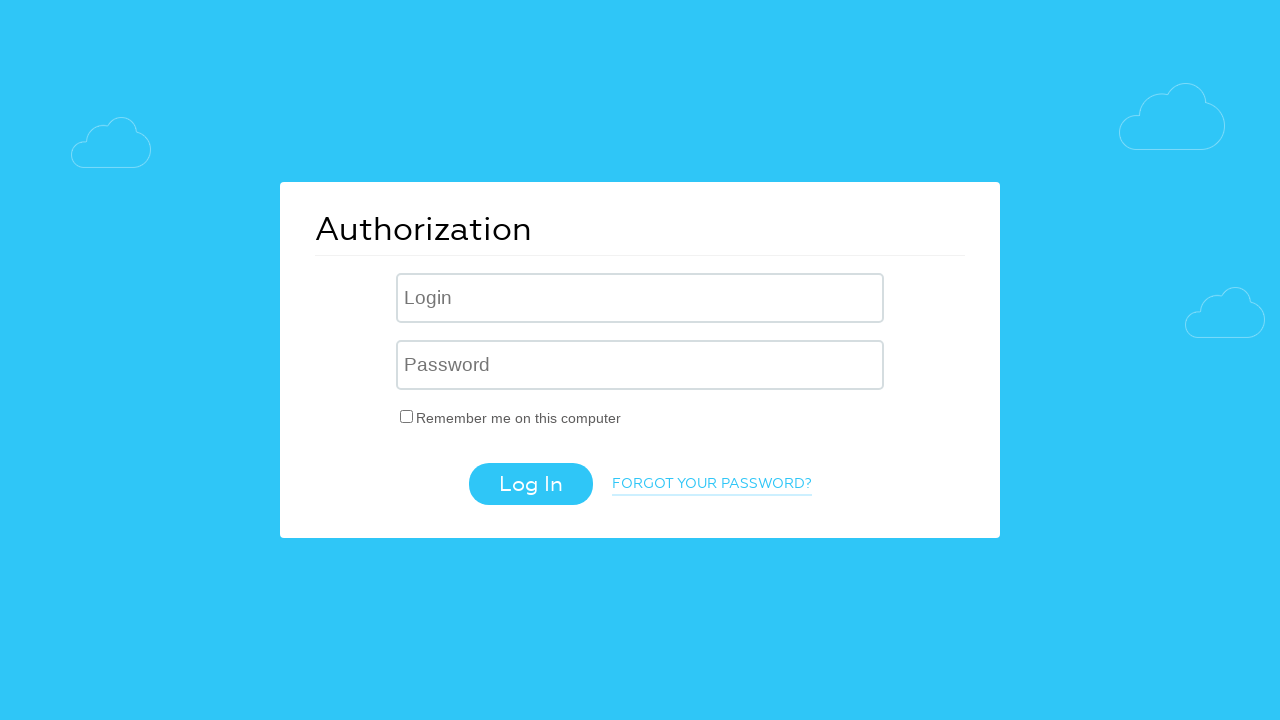

Retrieved the value attribute from the Log In button
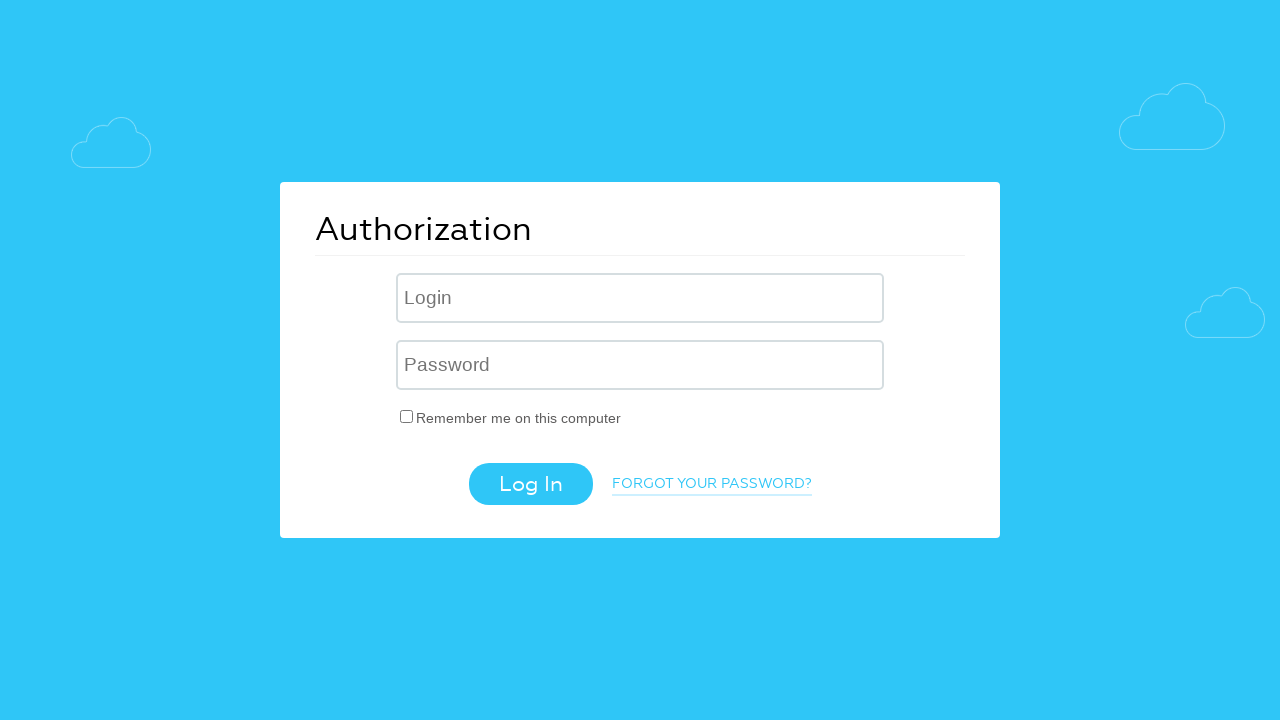

Log In button text verification PASSED - actual text matches expected text 'Log In'
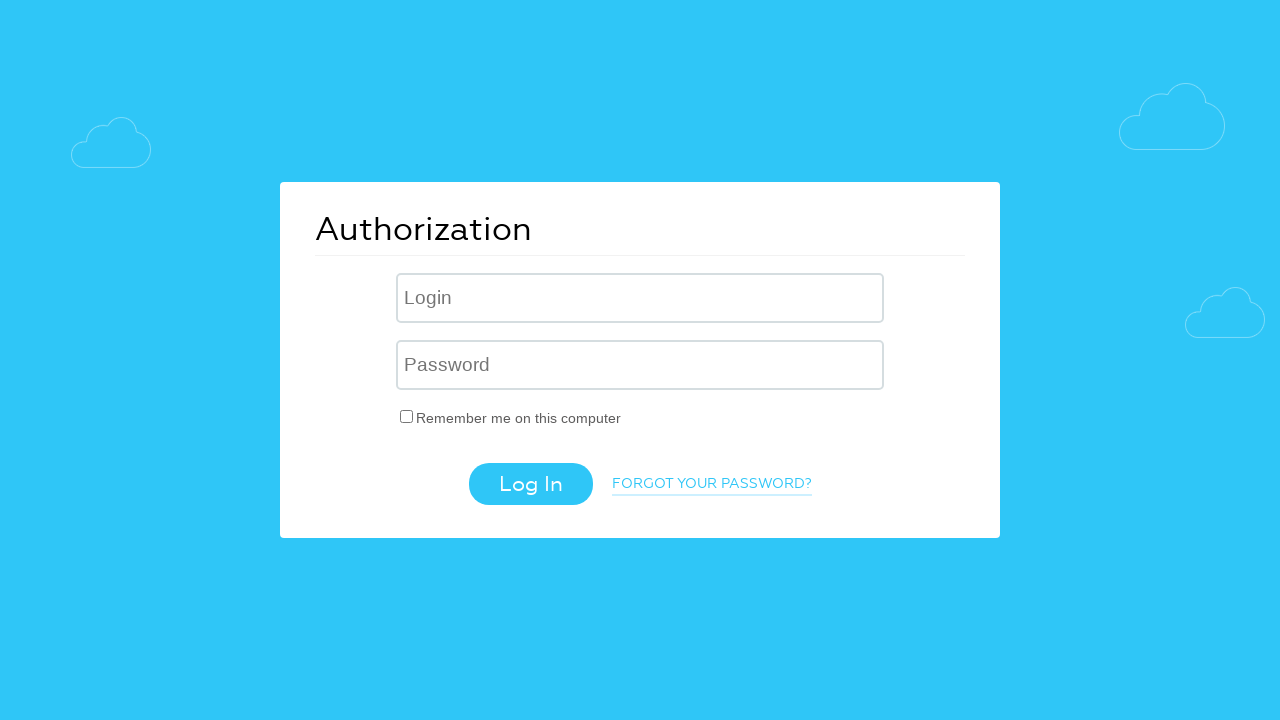

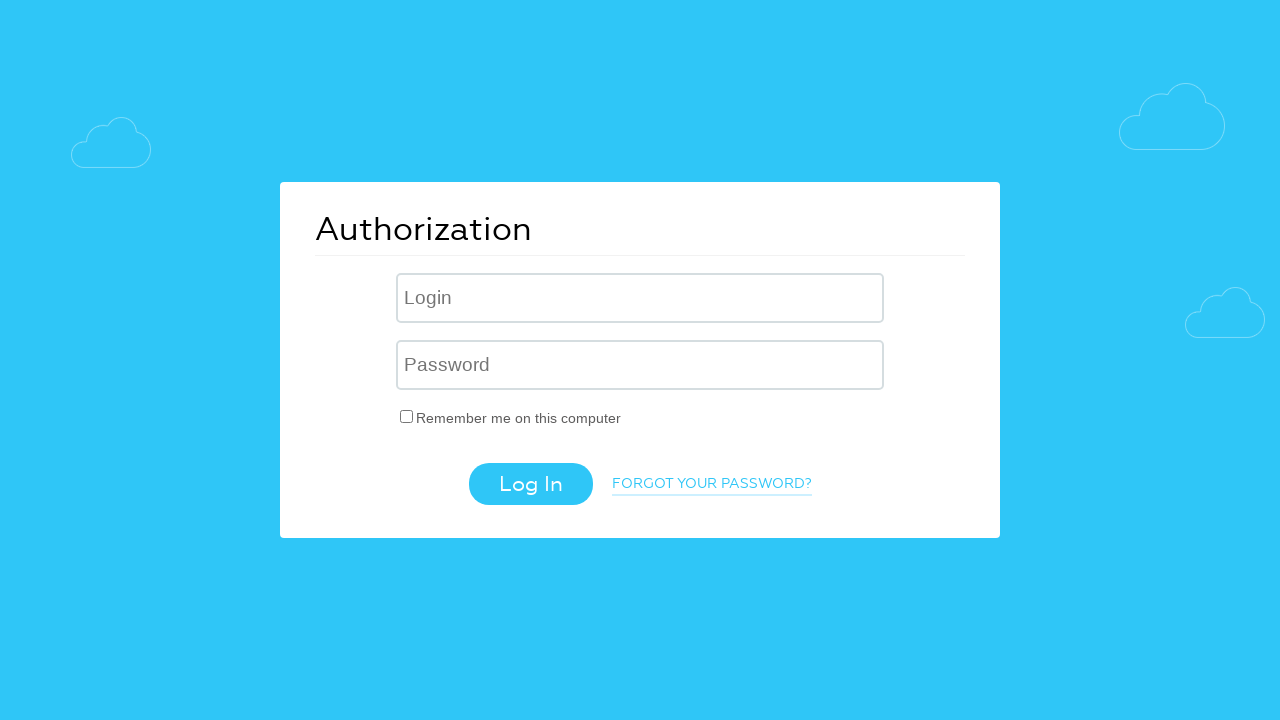